Tests DOM mutation detection by clicking a reveal button and verifying a hidden element becomes visible

Starting URL: https://www.selenium.dev/selenium/web/dynamic.html

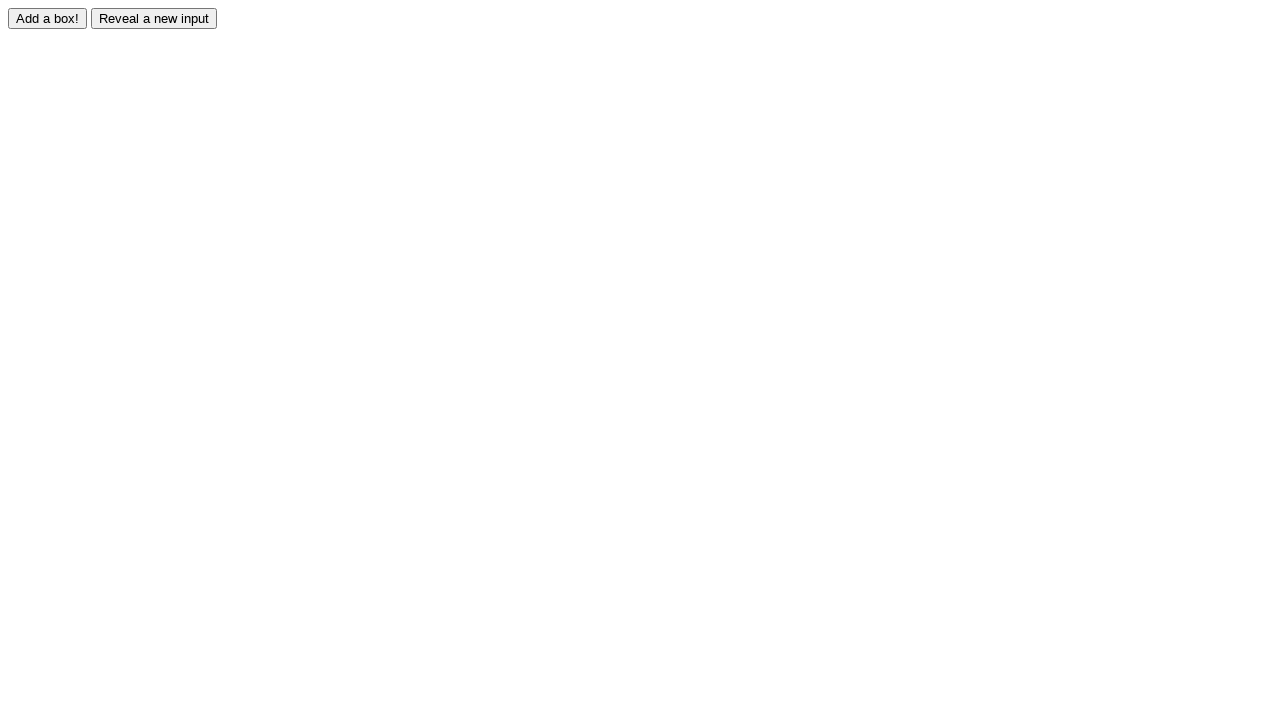

Clicked reveal button to trigger DOM mutation at (154, 18) on #reveal
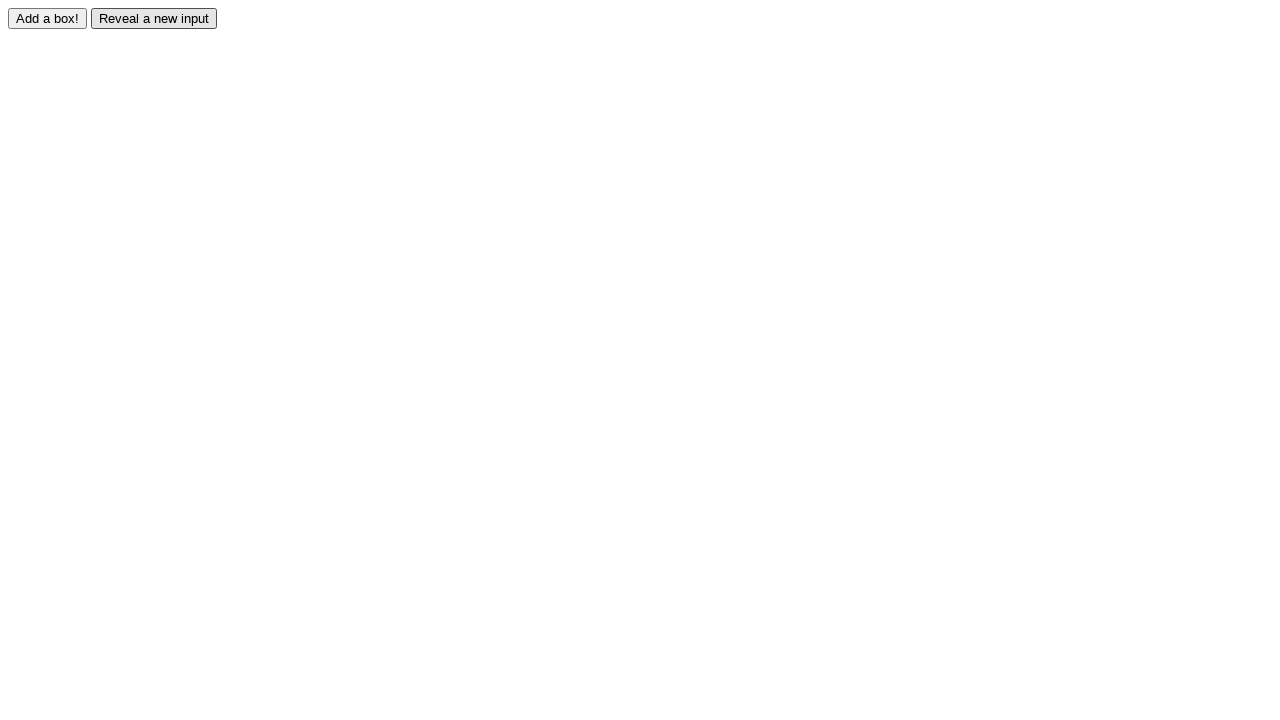

Hidden element became visible after reveal button click
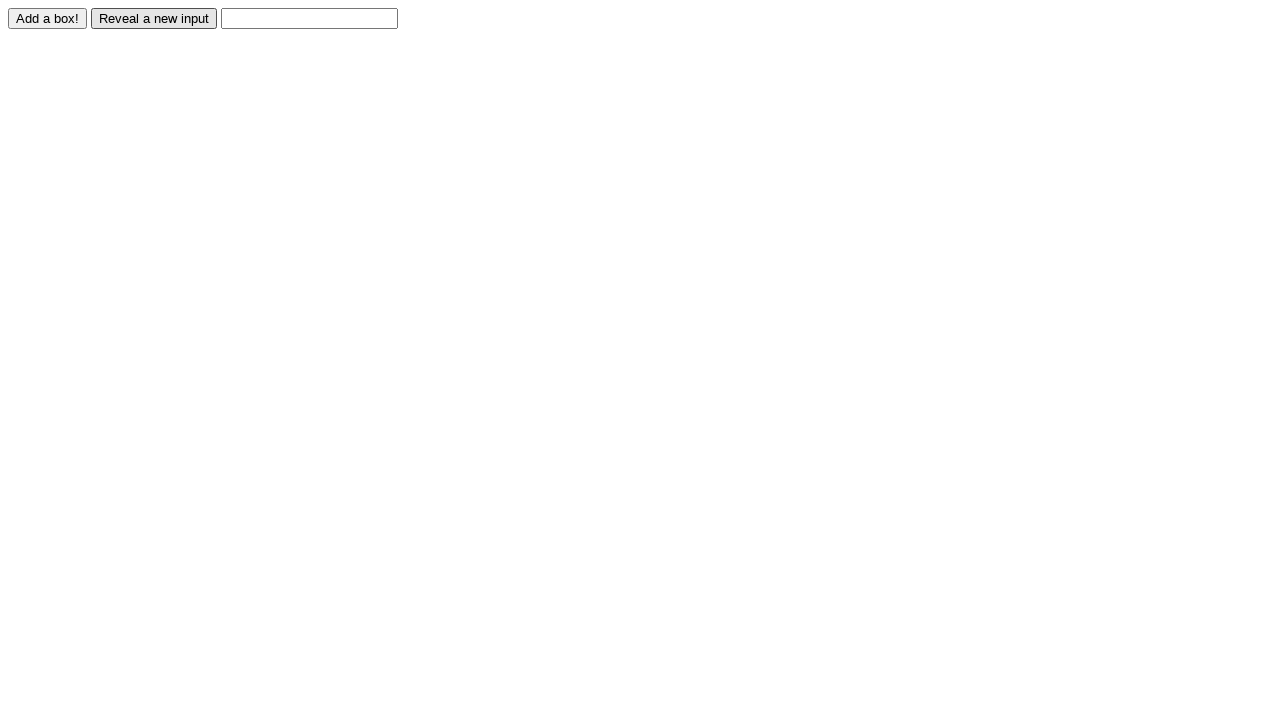

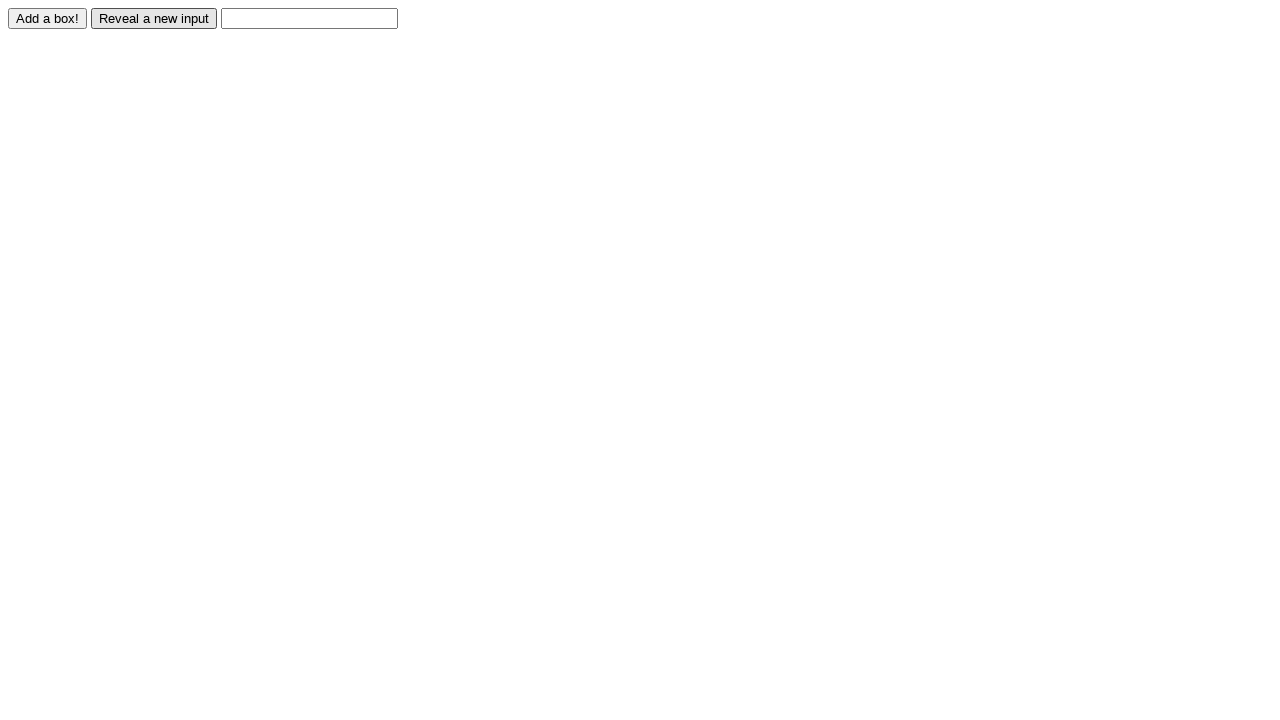